Tests a calculator application by setting a delay value, performing an addition operation (7+8), and verifying the result equals 15

Starting URL: https://bonigarcia.dev/selenium-webdriver-java/slow-calculator.html

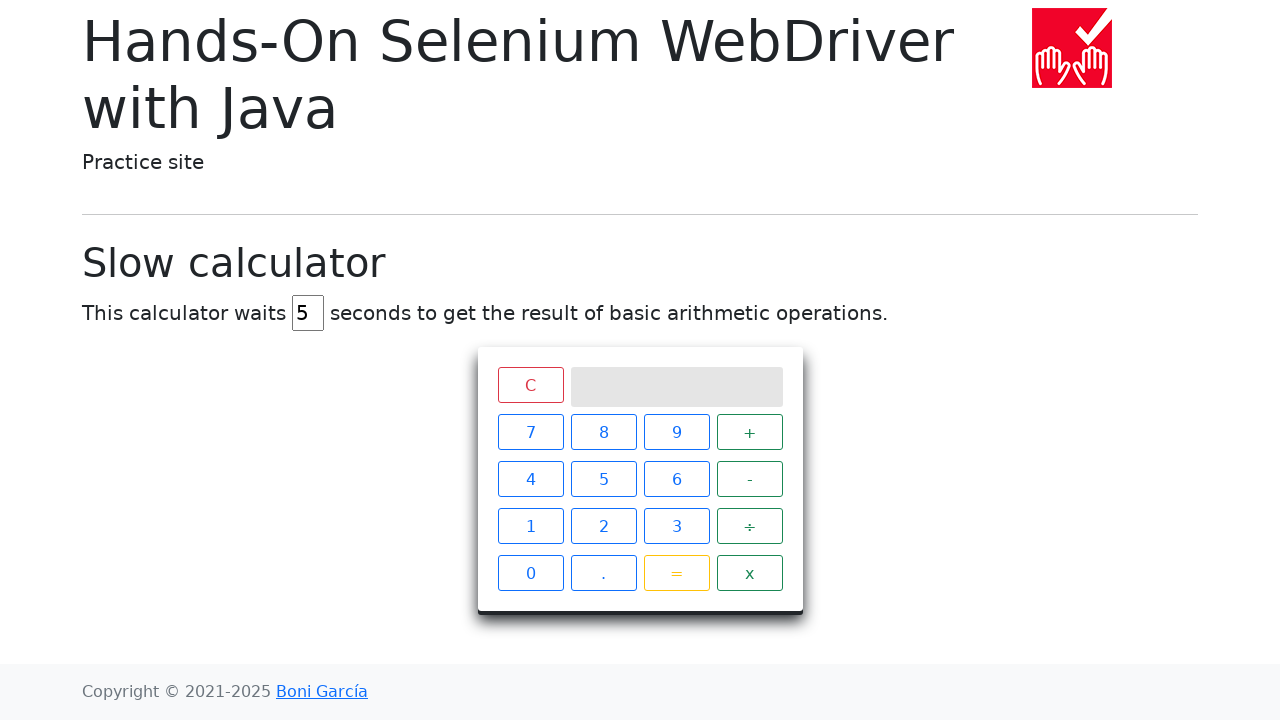

Navigated to slow calculator application
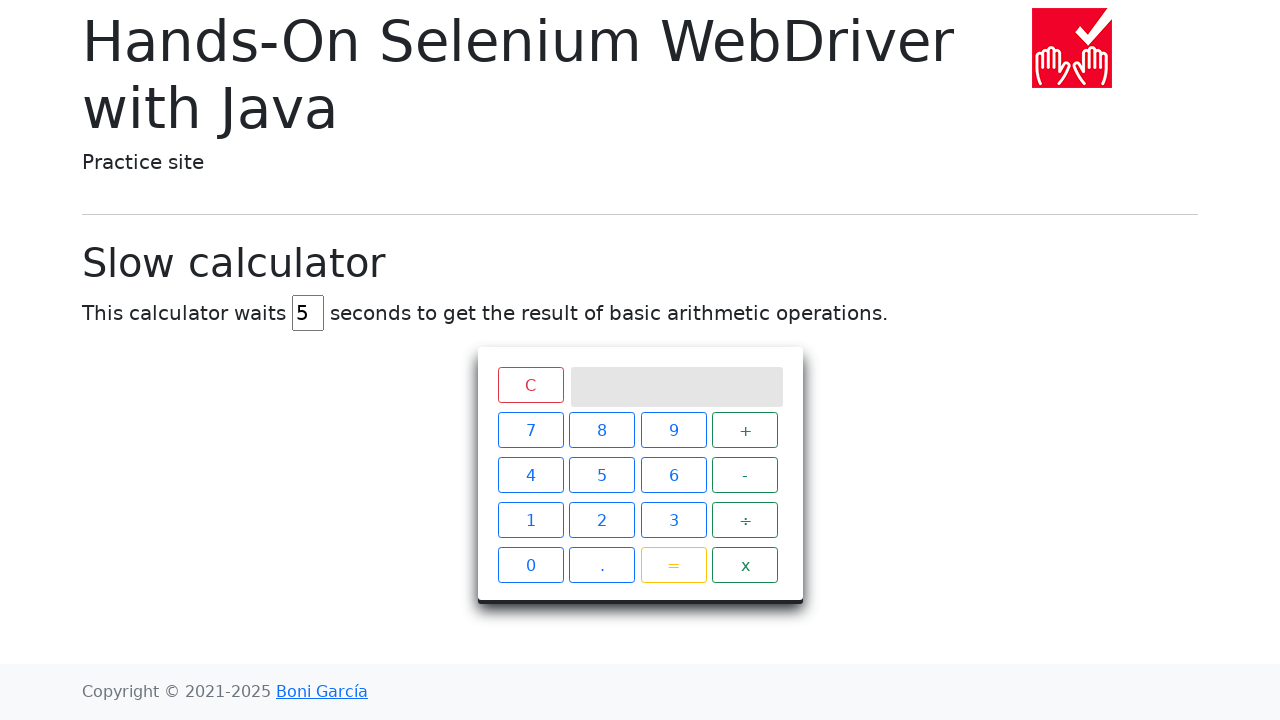

Cleared delay field on #delay
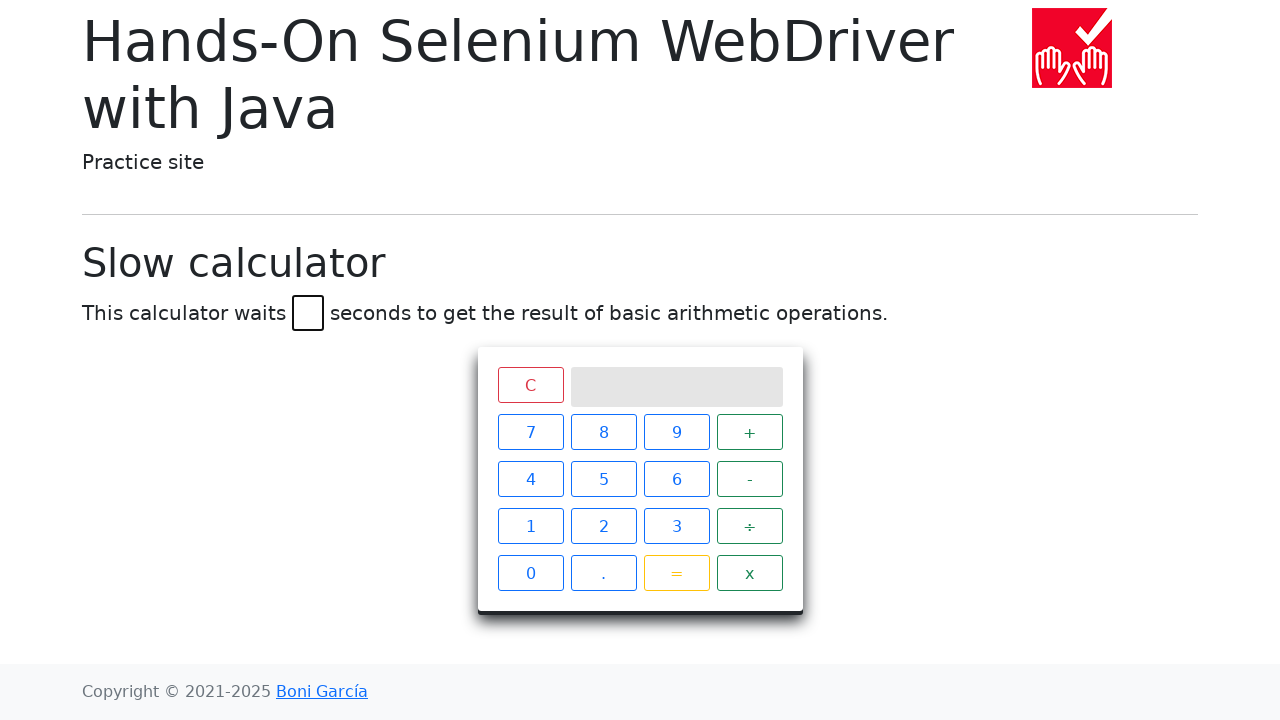

Set delay value to 45 on #delay
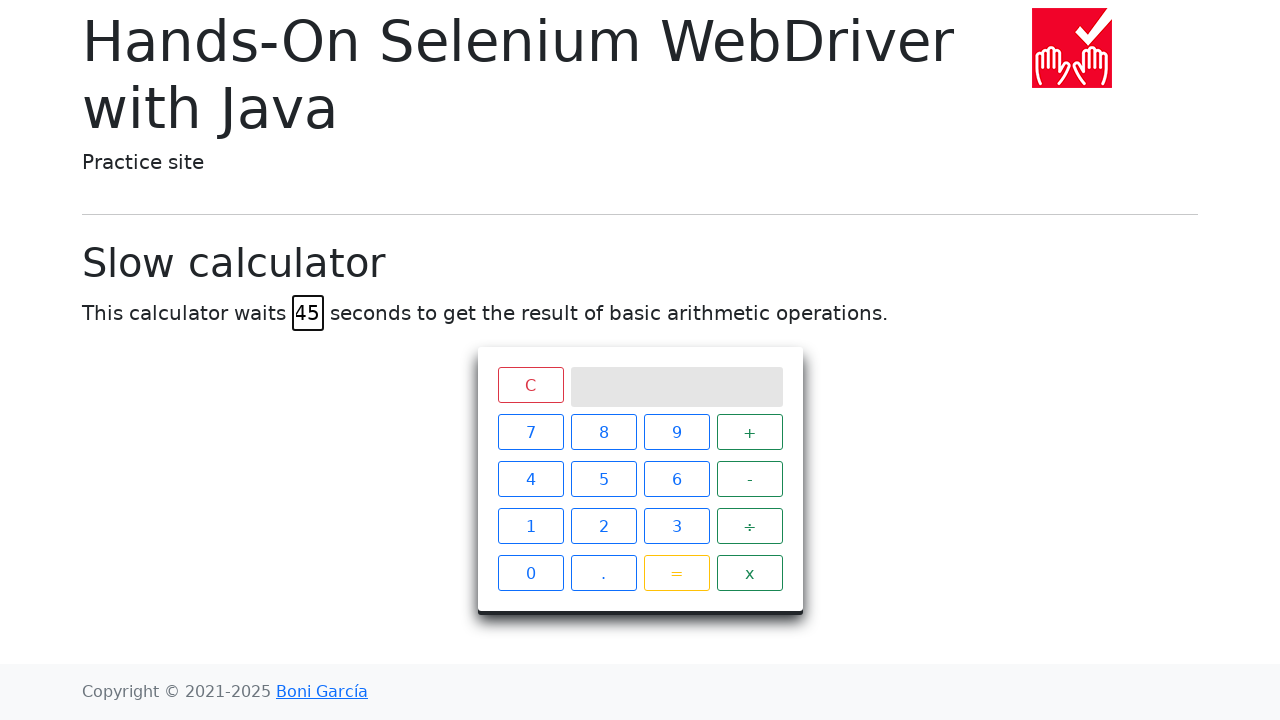

Clicked number 7 at (530, 432) on xpath=//span[text()='7']
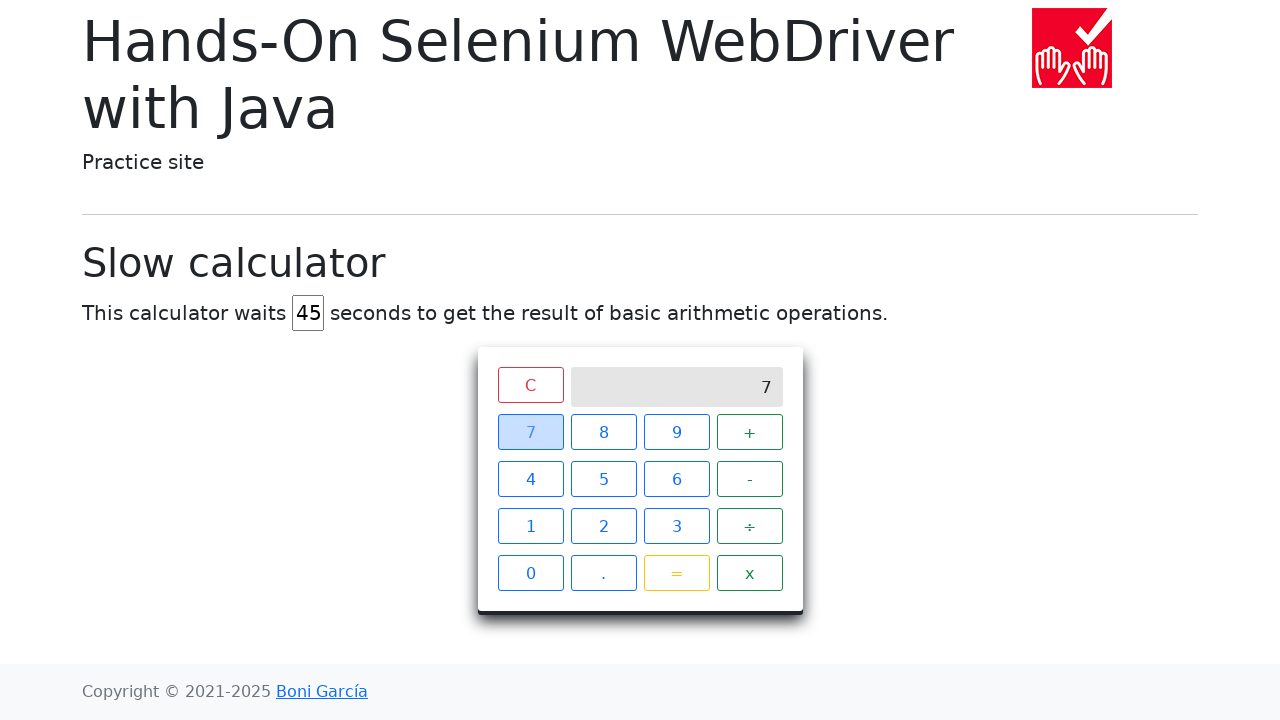

Clicked plus operator at (750, 432) on xpath=//span[text()='+']
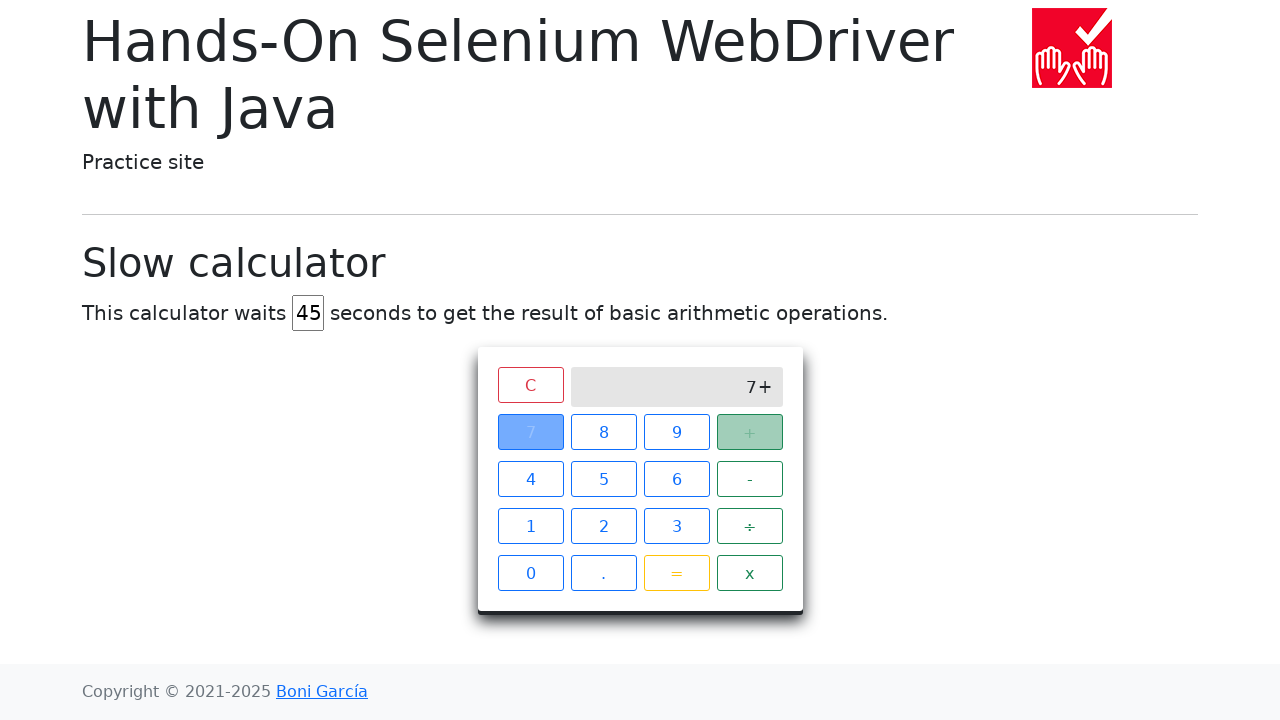

Clicked number 8 at (604, 432) on xpath=//span[text()='8']
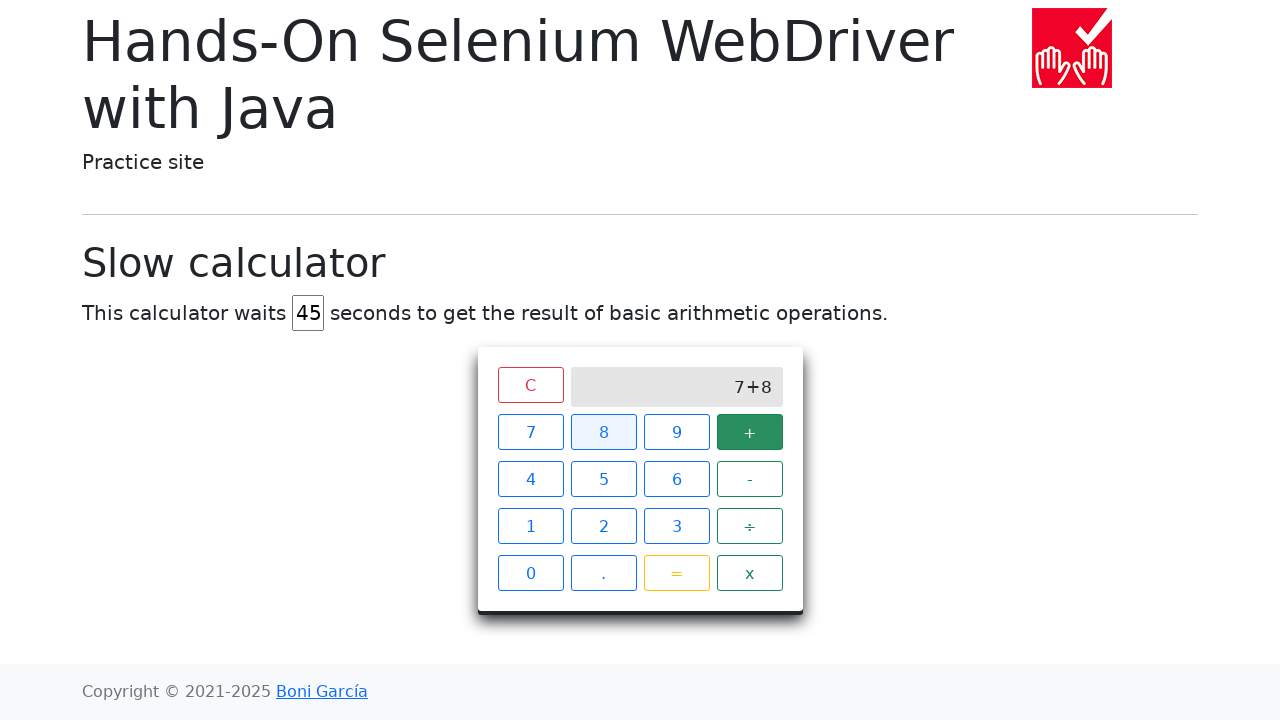

Clicked equals button at (676, 573) on xpath=//span[text()='=']
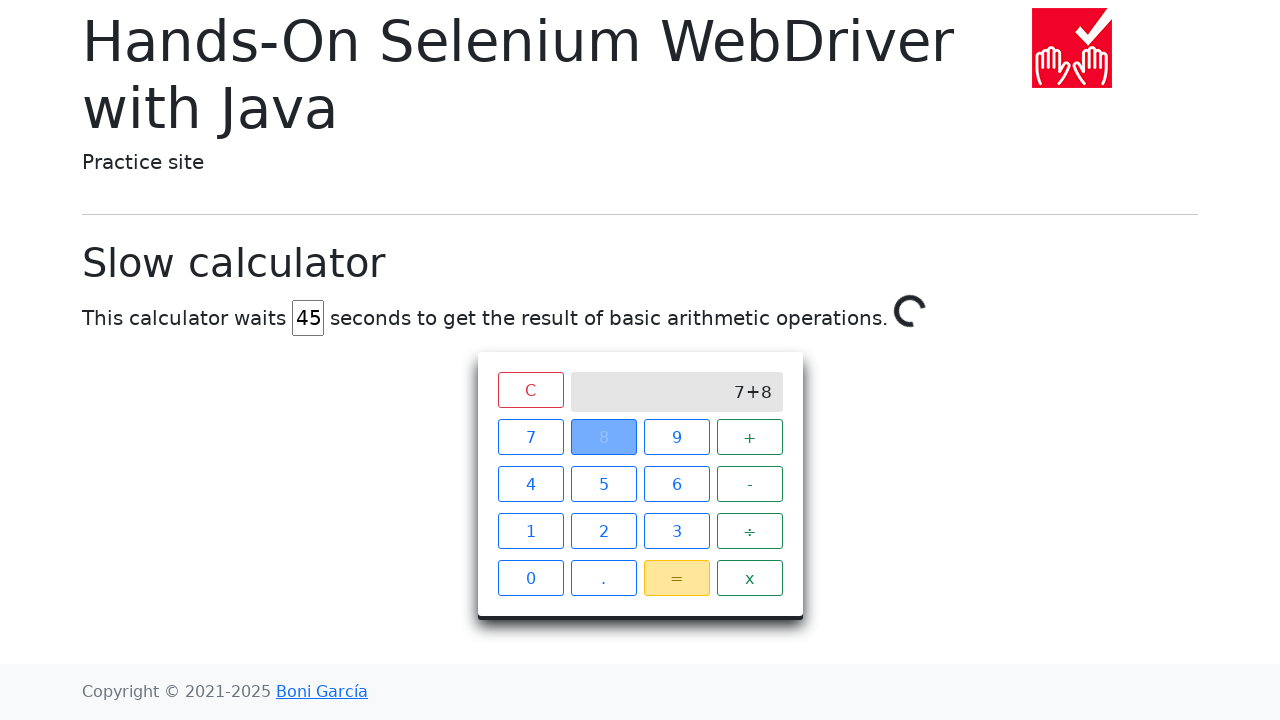

Result of 7 + 8 = 15 verified
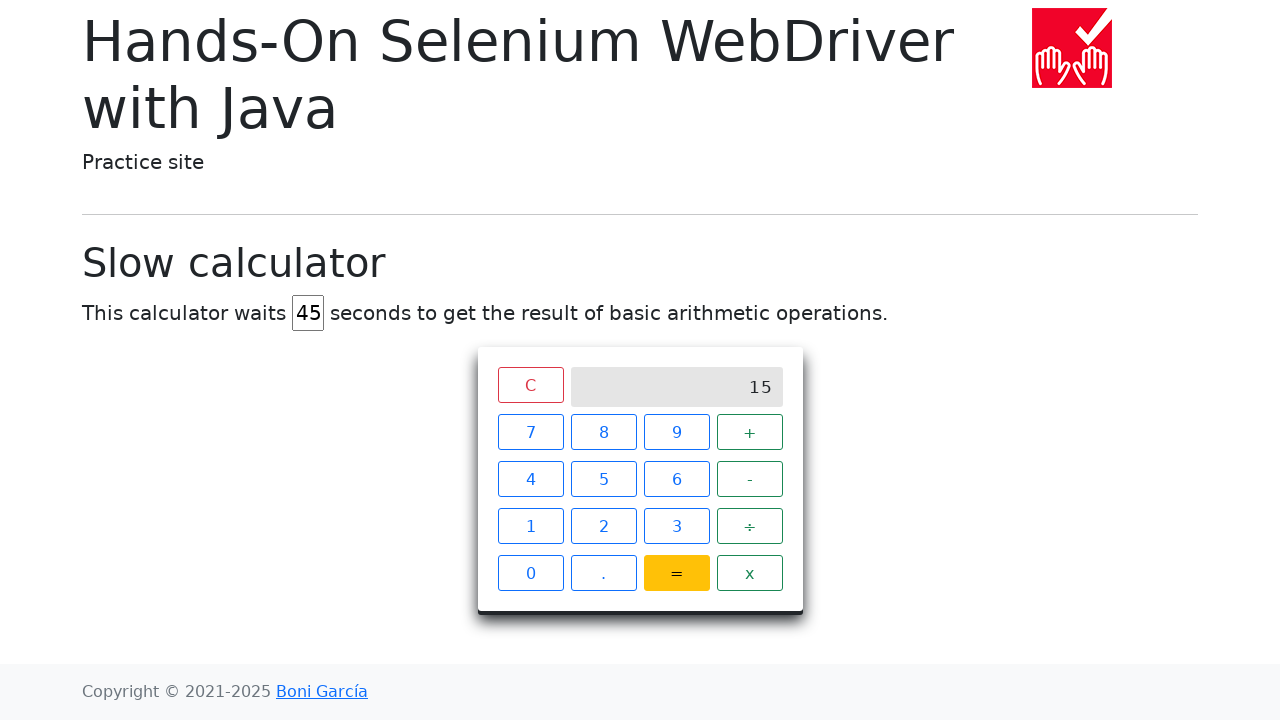

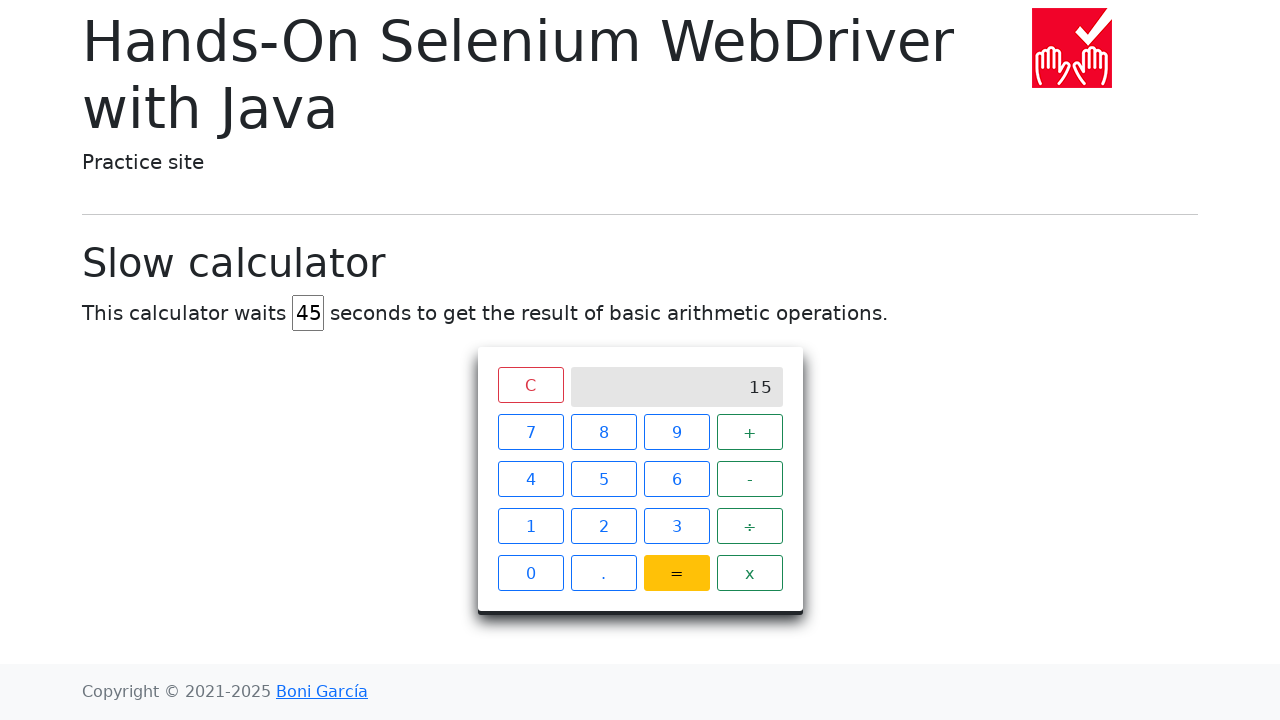